Tests finding table row elements on the W3Schools CSS table tutorial page by selecting rows using CSS selectors and verifying a specific row can be located.

Starting URL: https://www.w3schools.com/css/css_table.asp

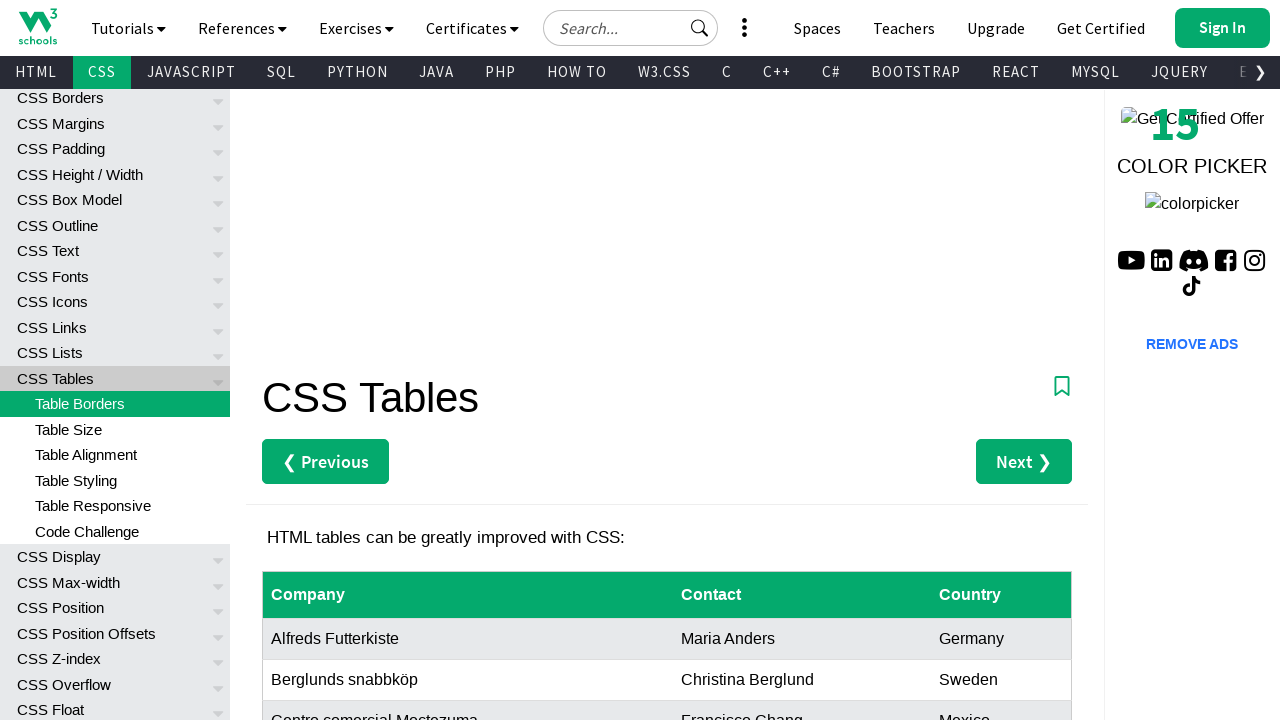

Navigated to W3Schools CSS table tutorial page
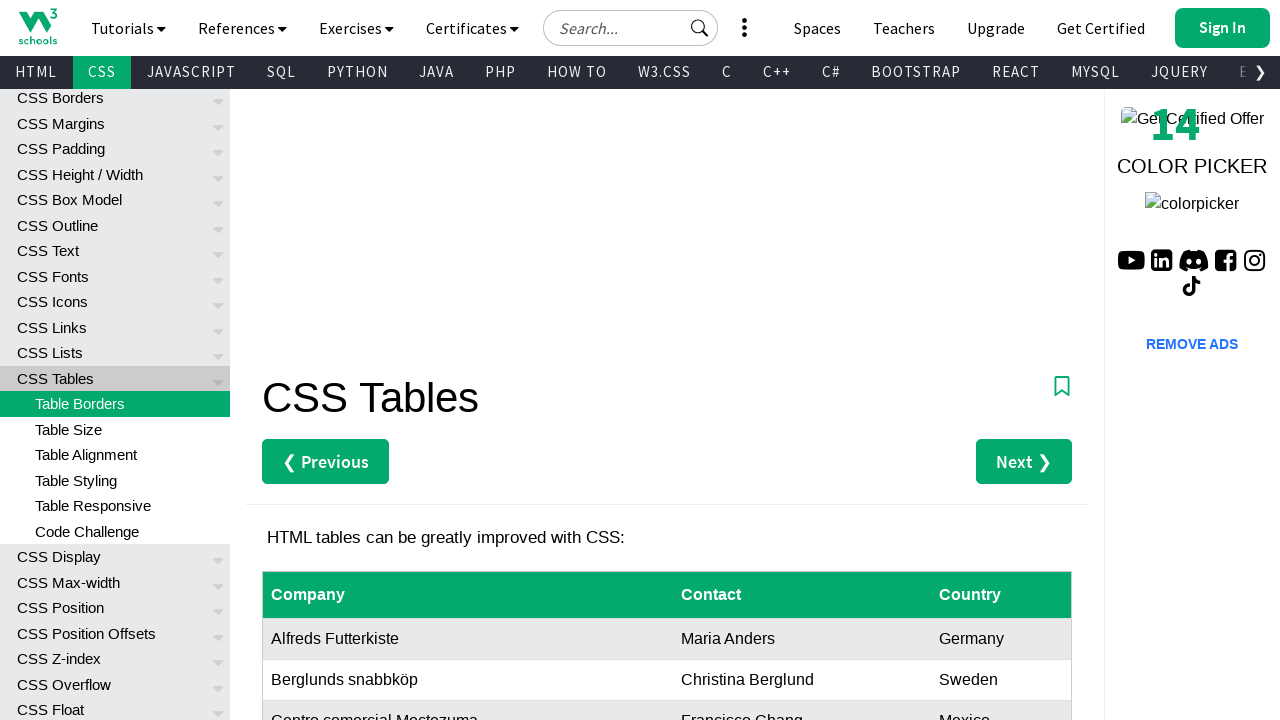

Table rows loaded on the page
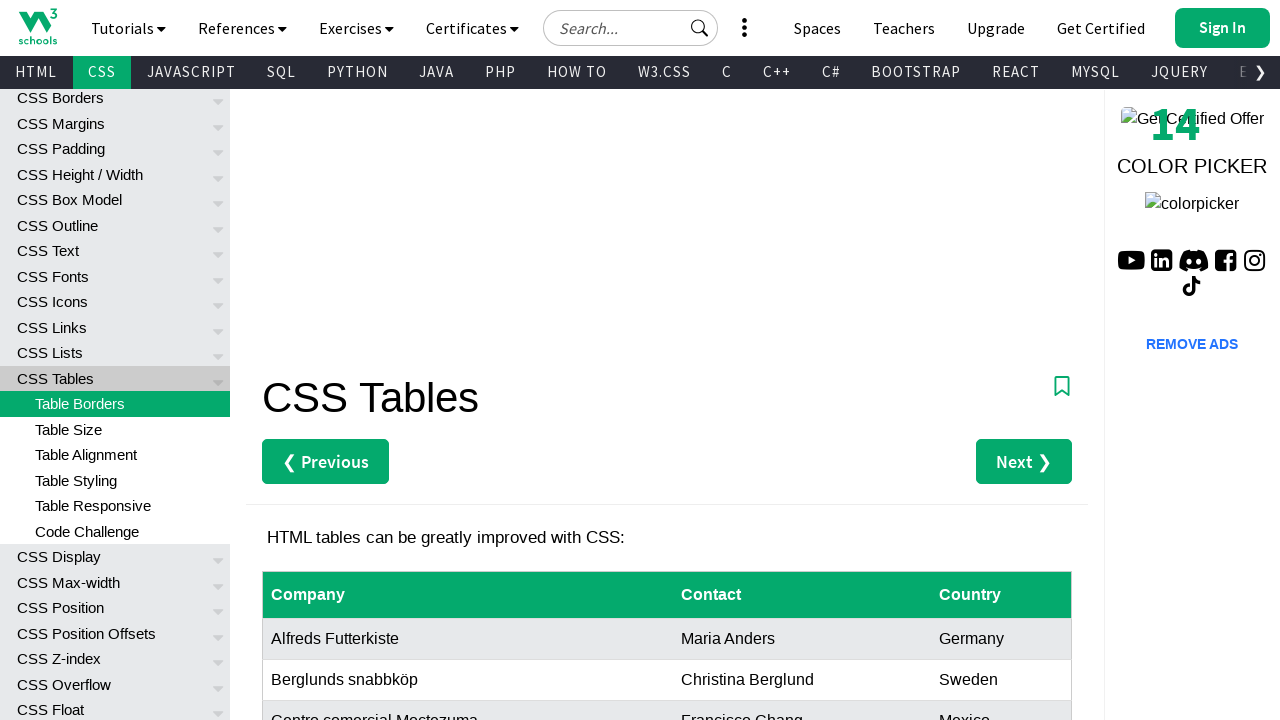

Located all table row elements using CSS selector
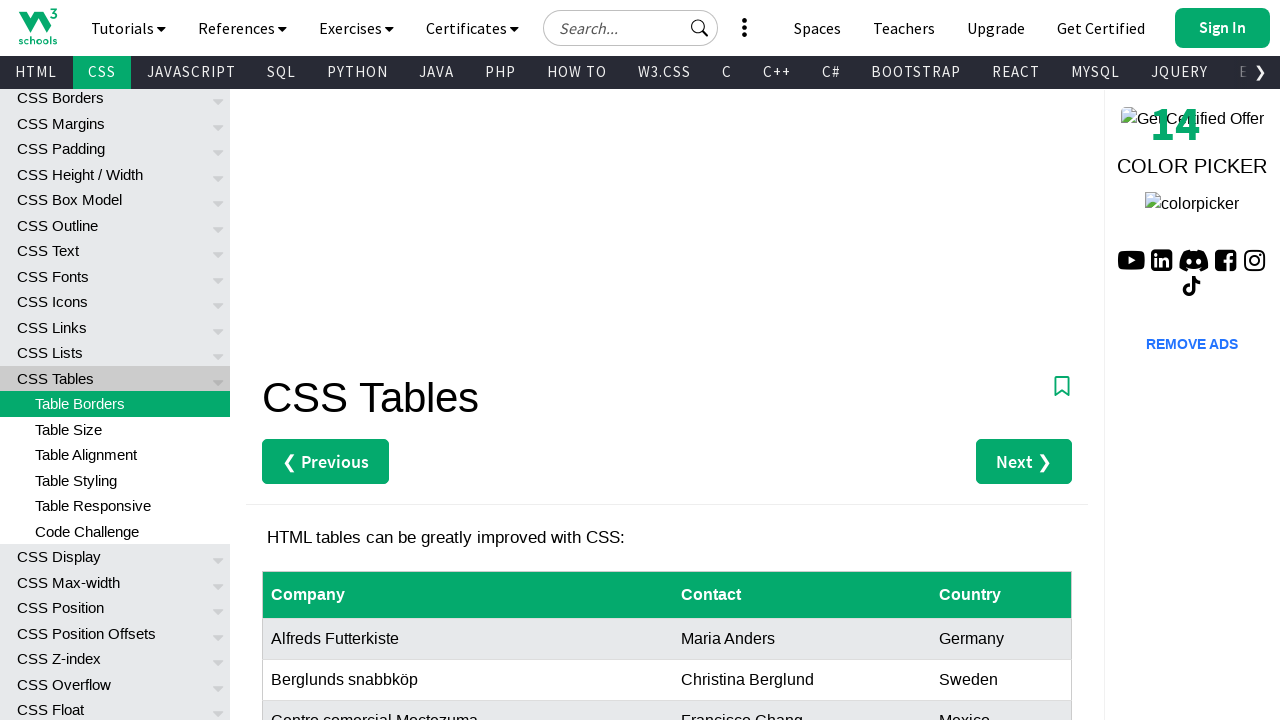

Verified that table rows exist on the page
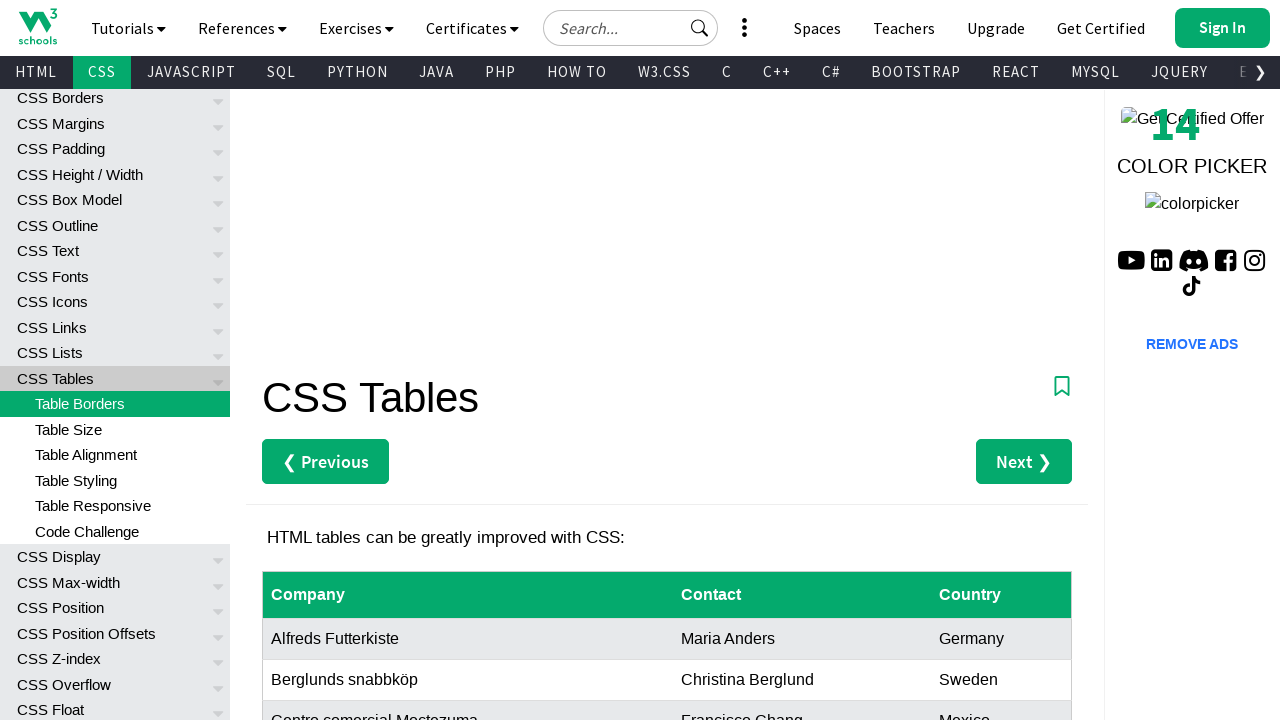

Selected the 4th table row using CSS nth-child selector
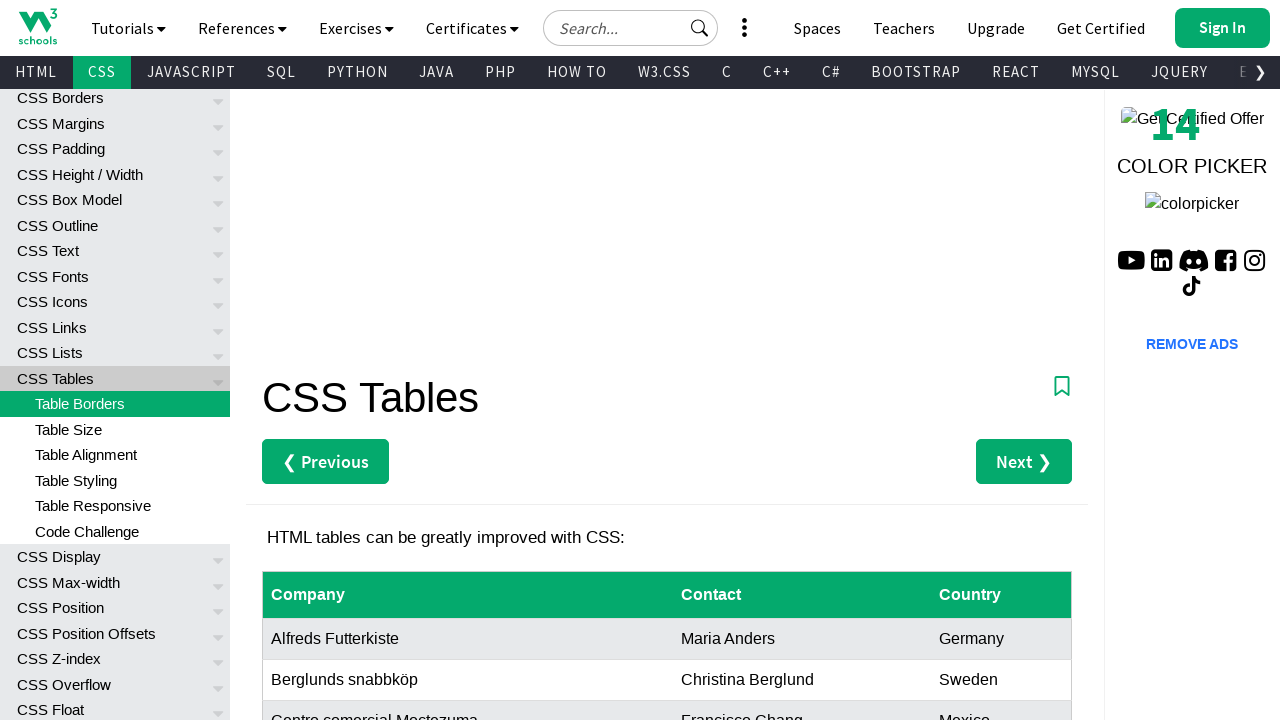

Verified that the 4th table row is visible
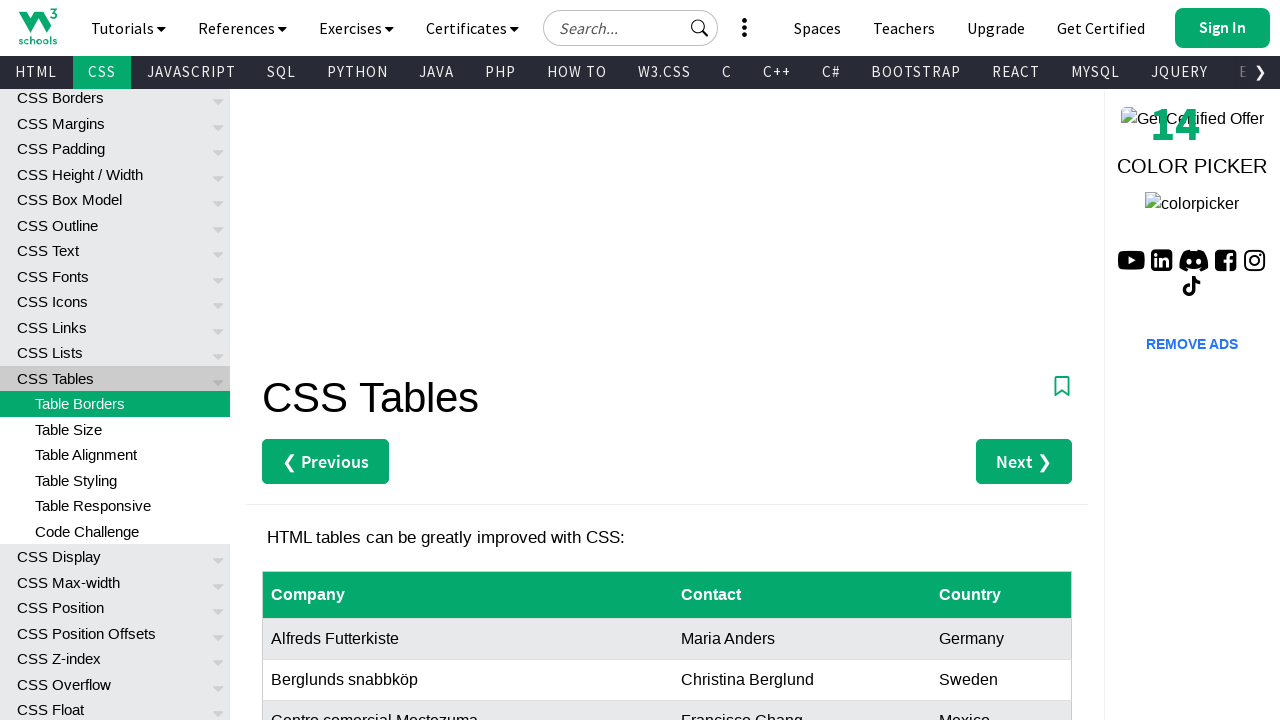

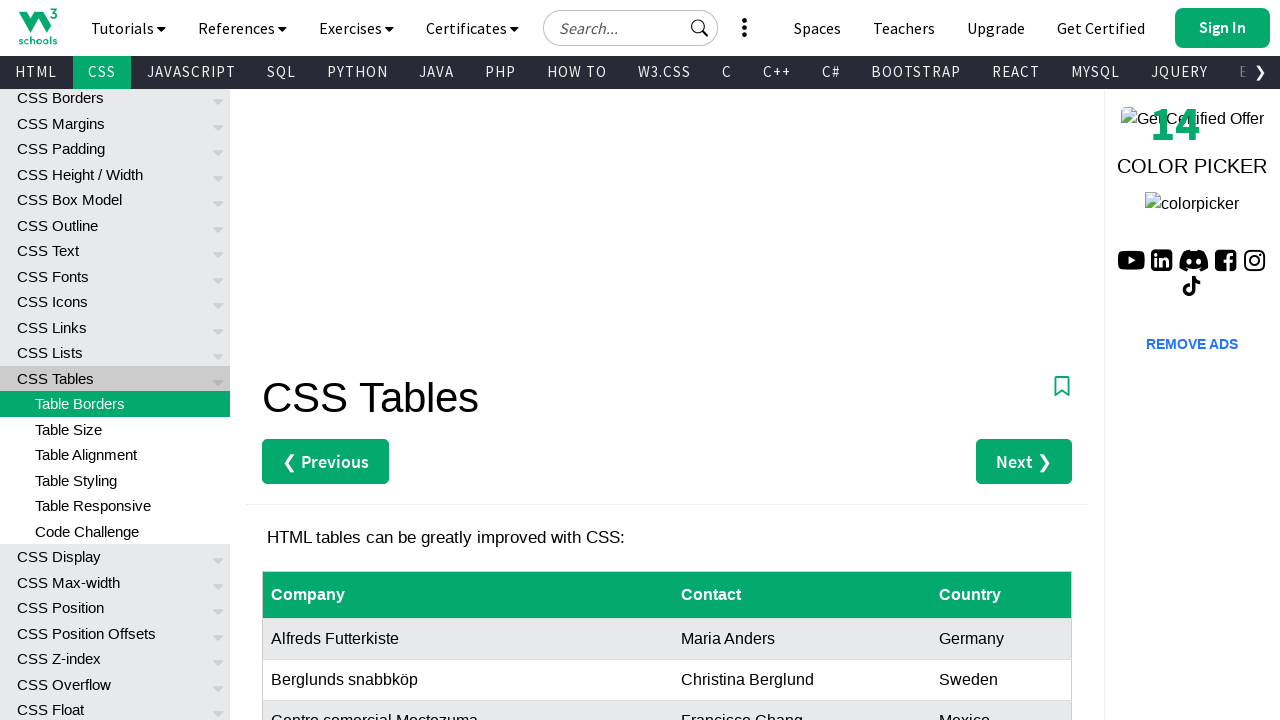